Tests navigation and link counting on a practice automation page, including opening footer links in new tabs and verifying they load correctly

Starting URL: https://rahulshettyacademy.com/AutomationPractice/

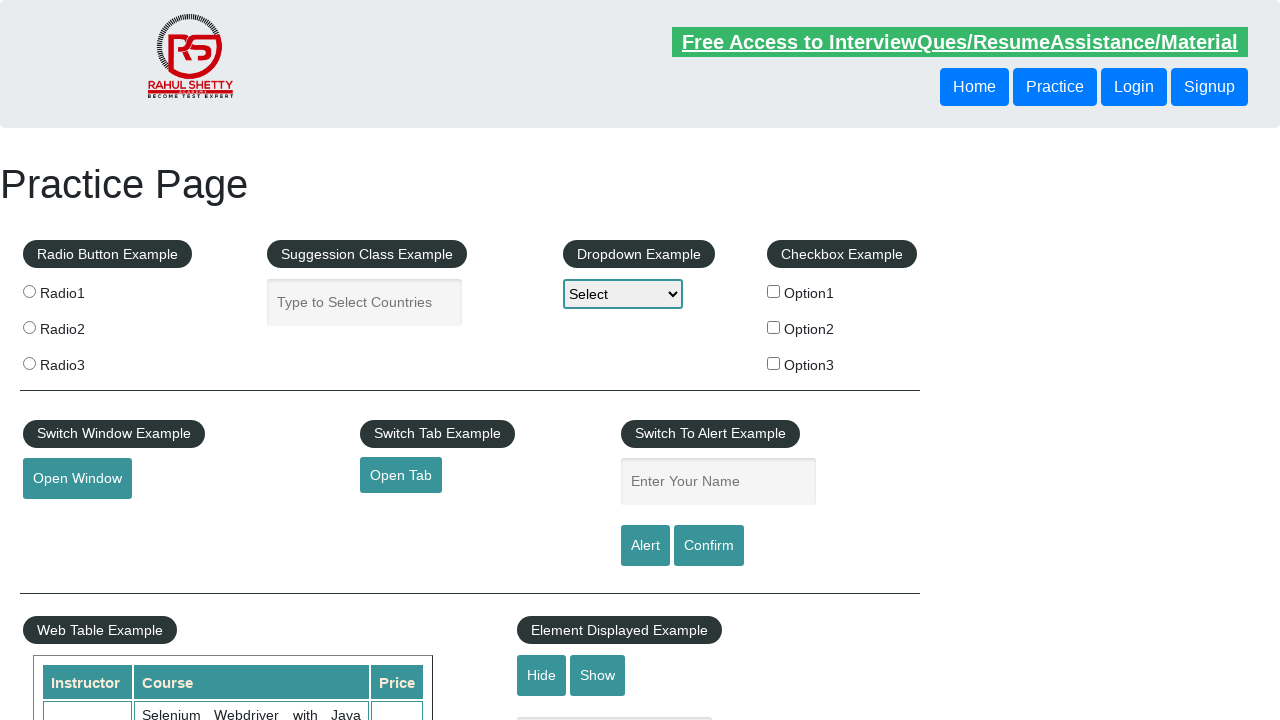

Counted all links on the page
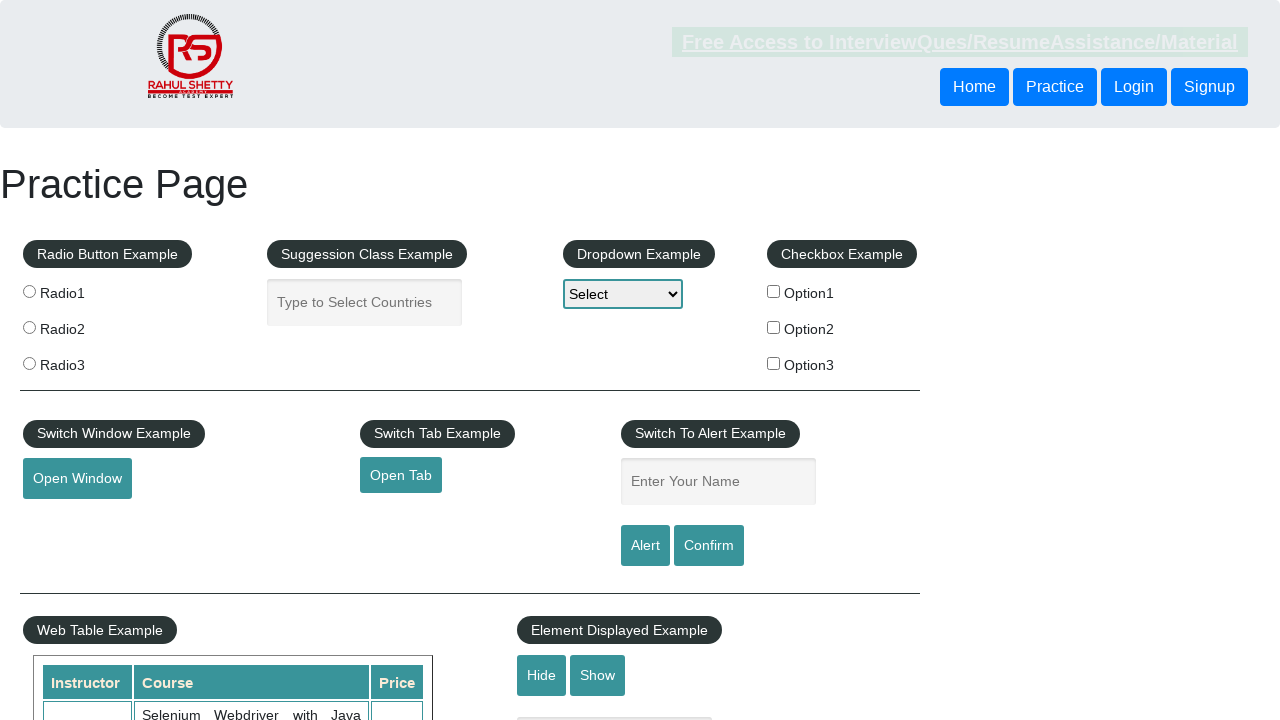

Located footer section (#gf-BIG)
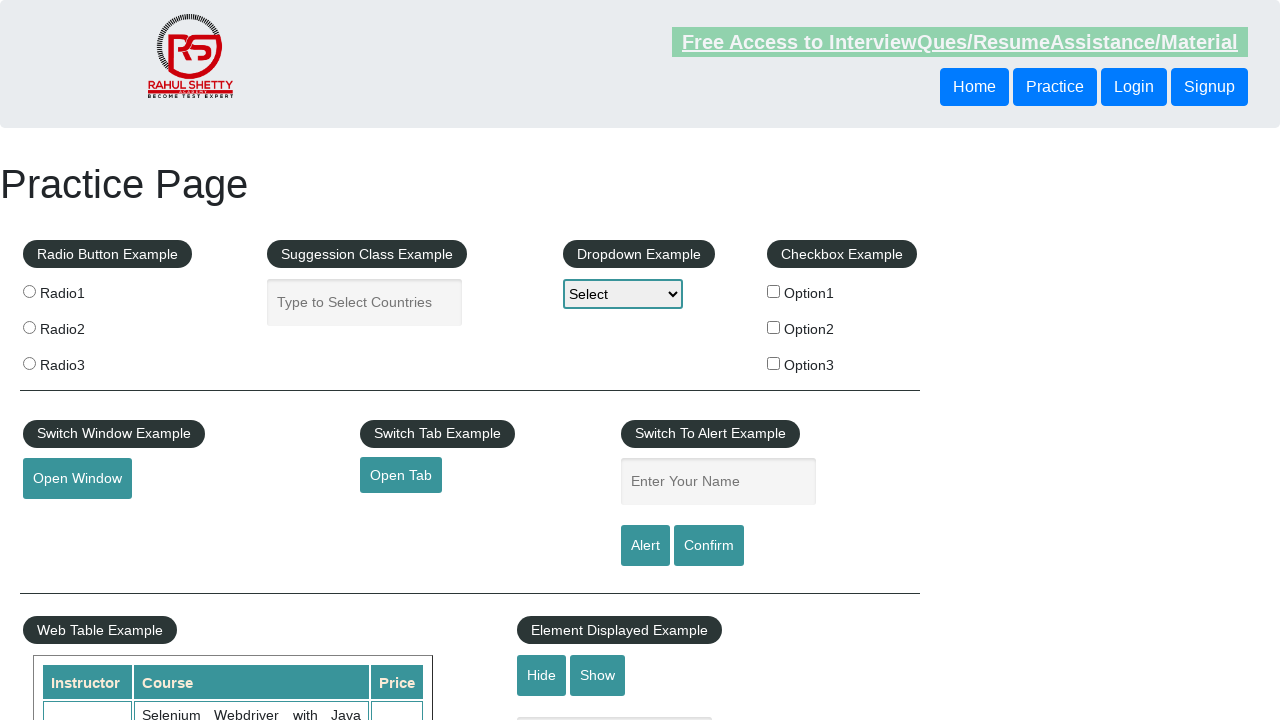

Counted all links in footer section
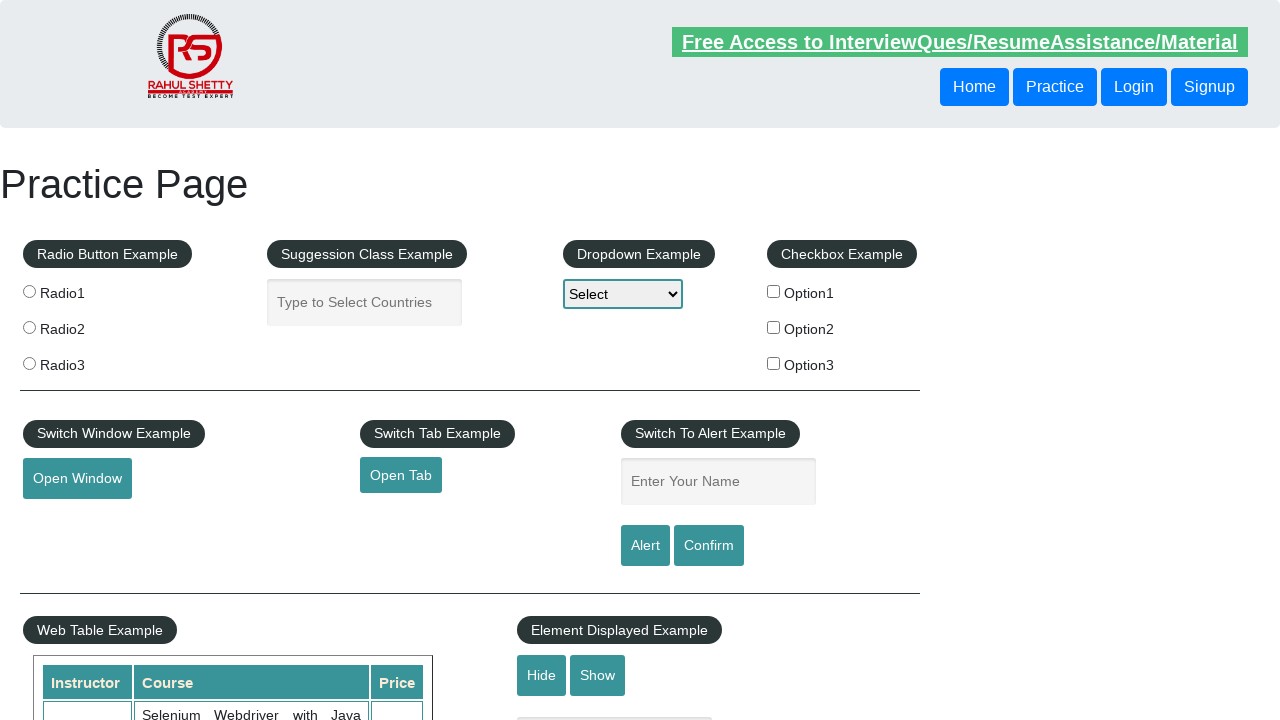

Located first column of footer table
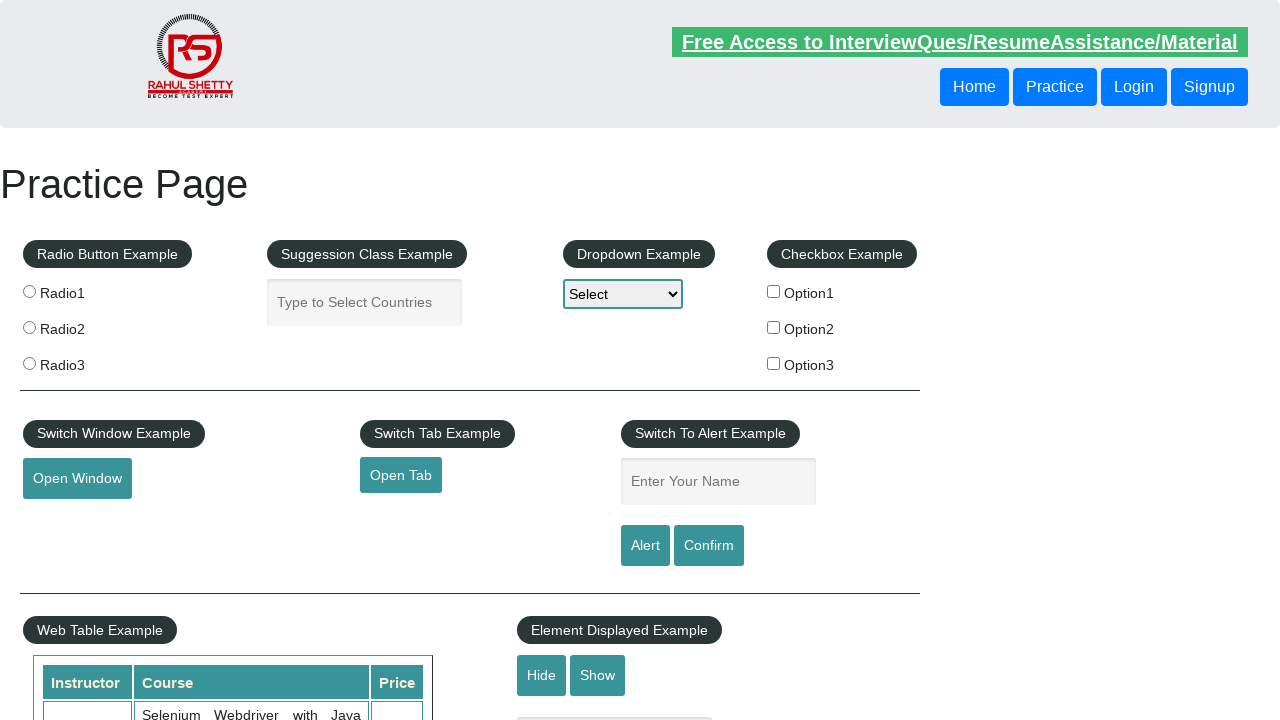

Counted all links in first column of footer
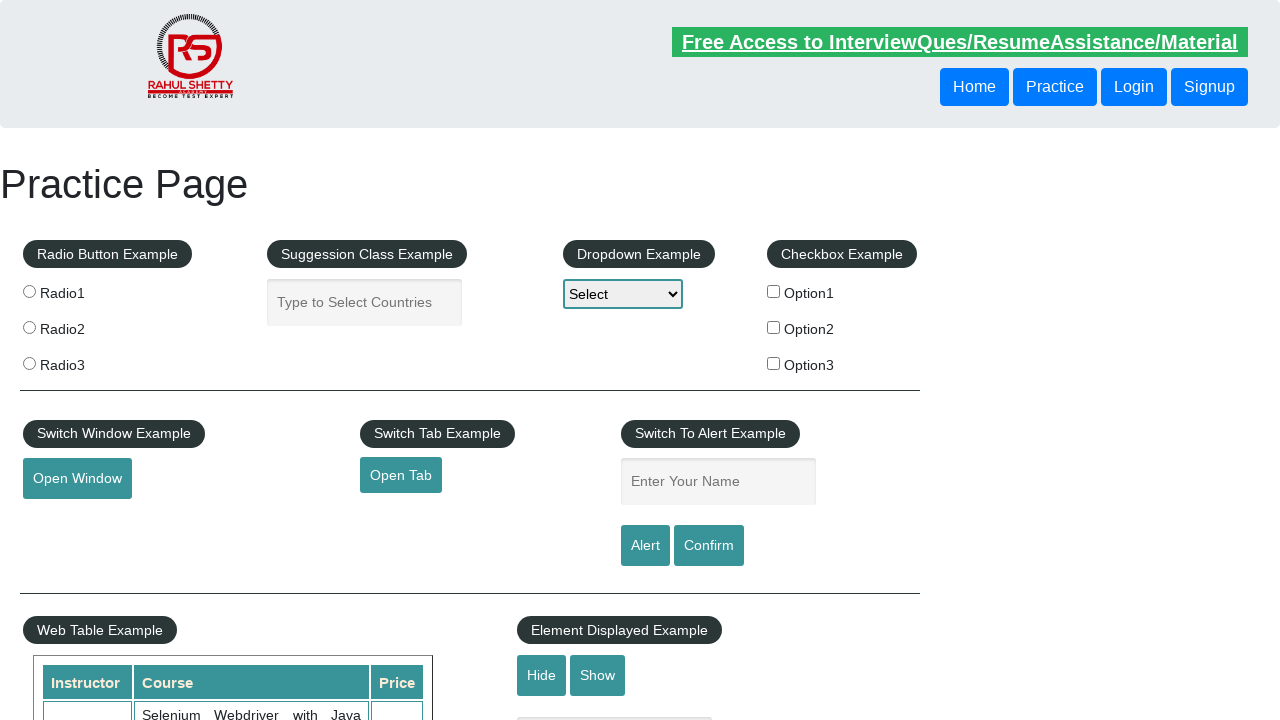

Opened link 1 from first column in new tab using Ctrl+Click at (68, 520) on #gf-BIG >> xpath=//table/tbody/tr/td[1]/ul >> a >> nth=1
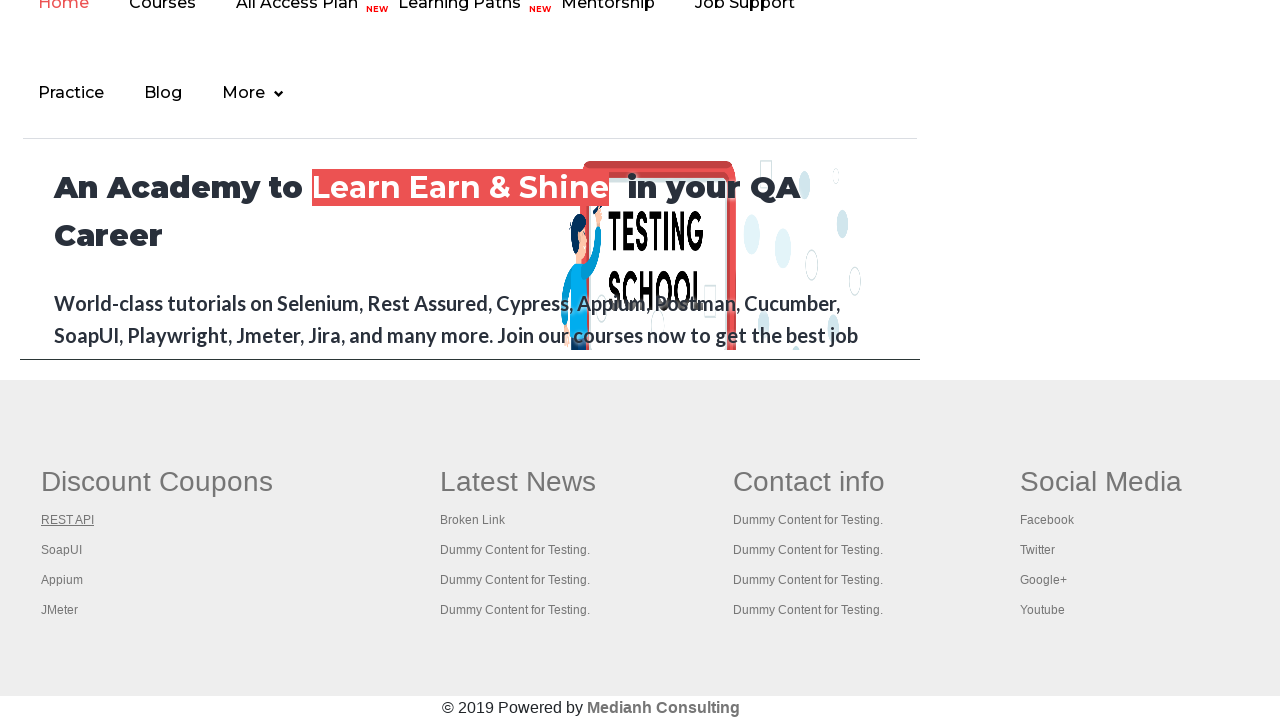

New tab 1 loaded with title: REST API Tutorial
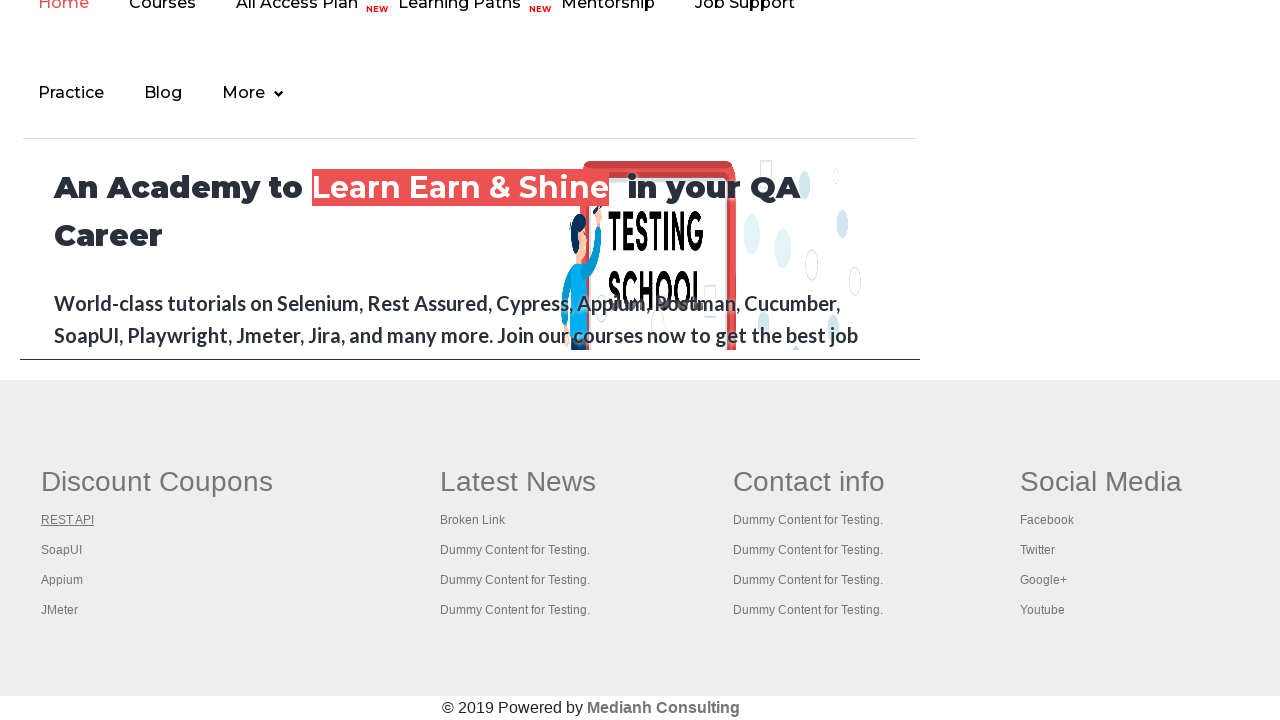

Closed new tab 1
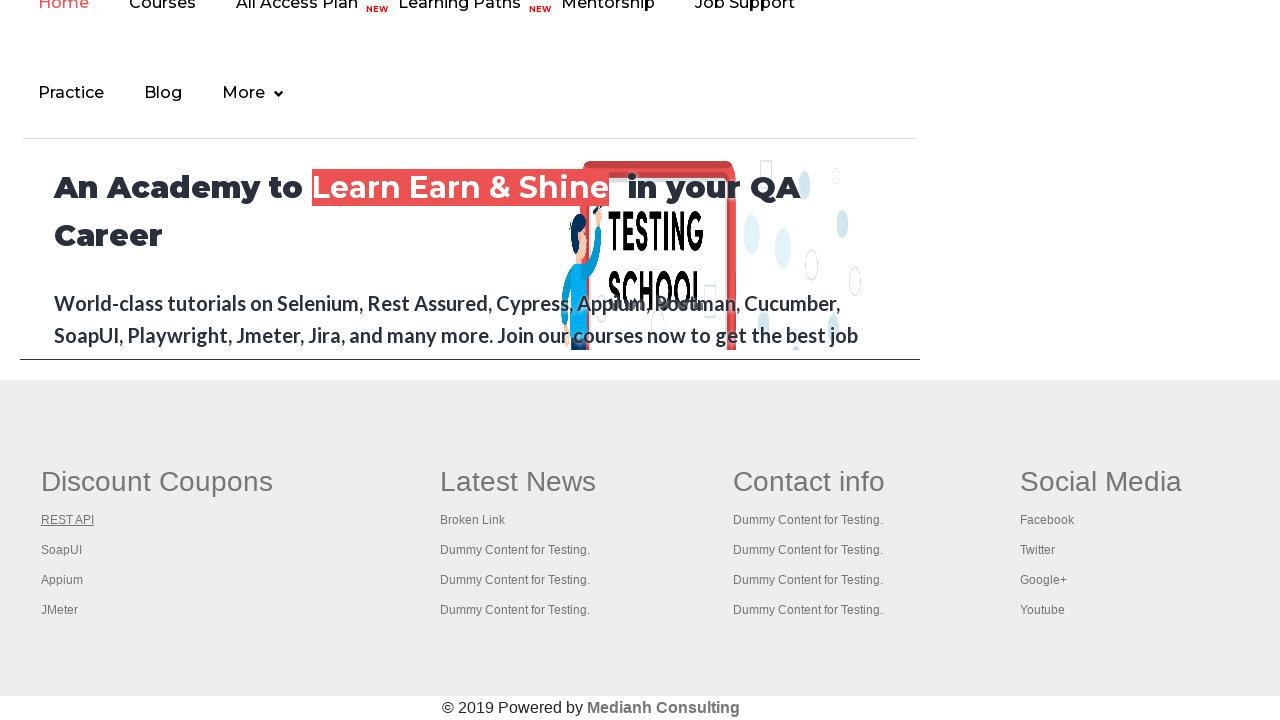

Opened link 2 from first column in new tab using Ctrl+Click at (62, 550) on #gf-BIG >> xpath=//table/tbody/tr/td[1]/ul >> a >> nth=2
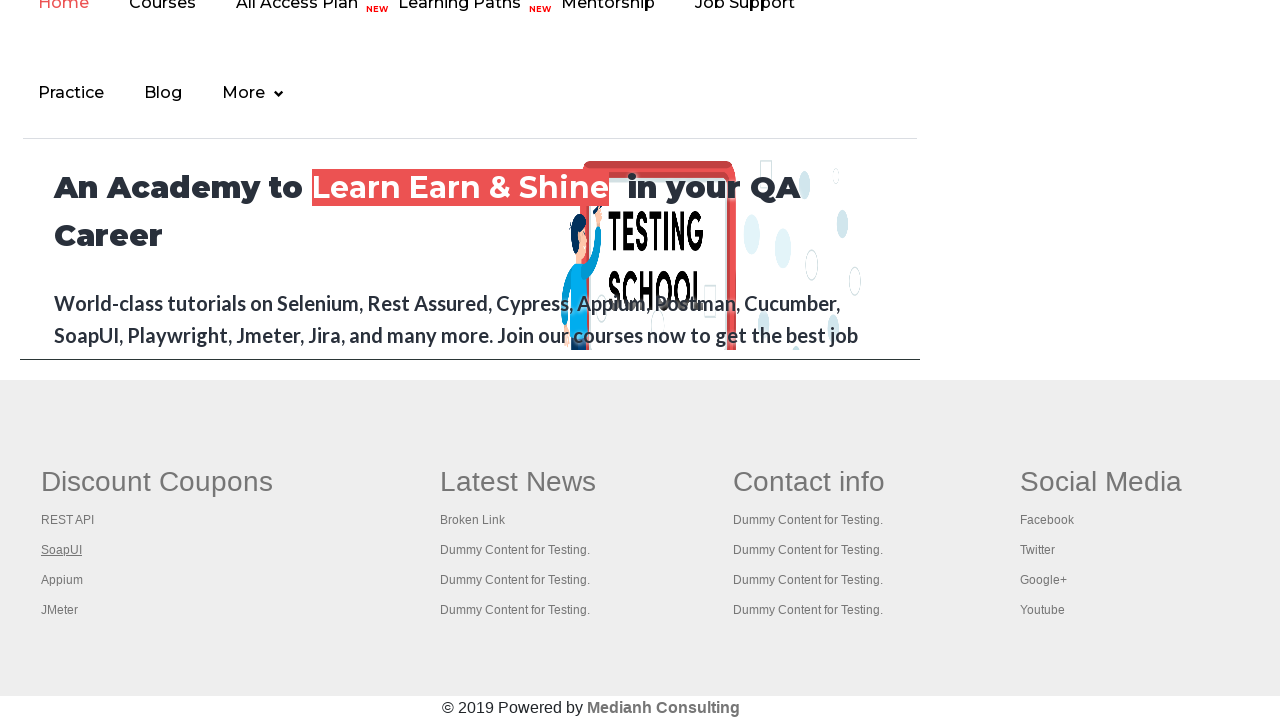

New tab 2 loaded with title: The World’s Most Popular API Testing Tool | SoapUI
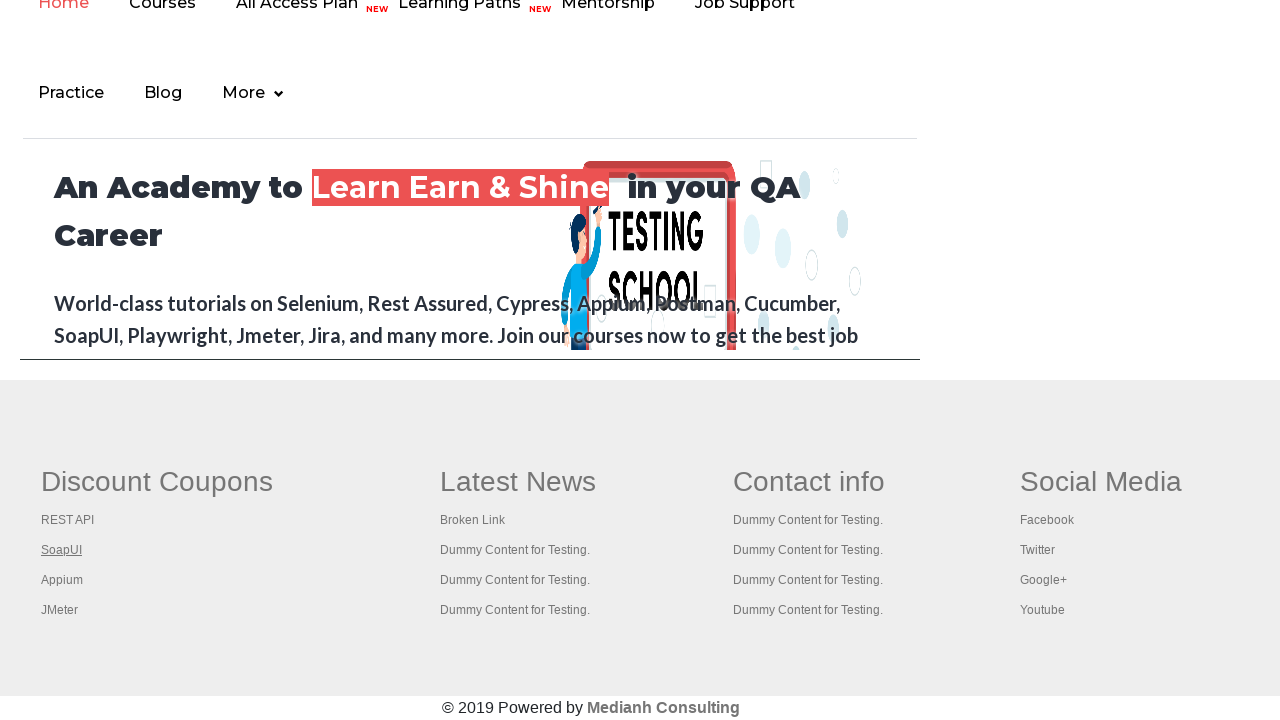

Closed new tab 2
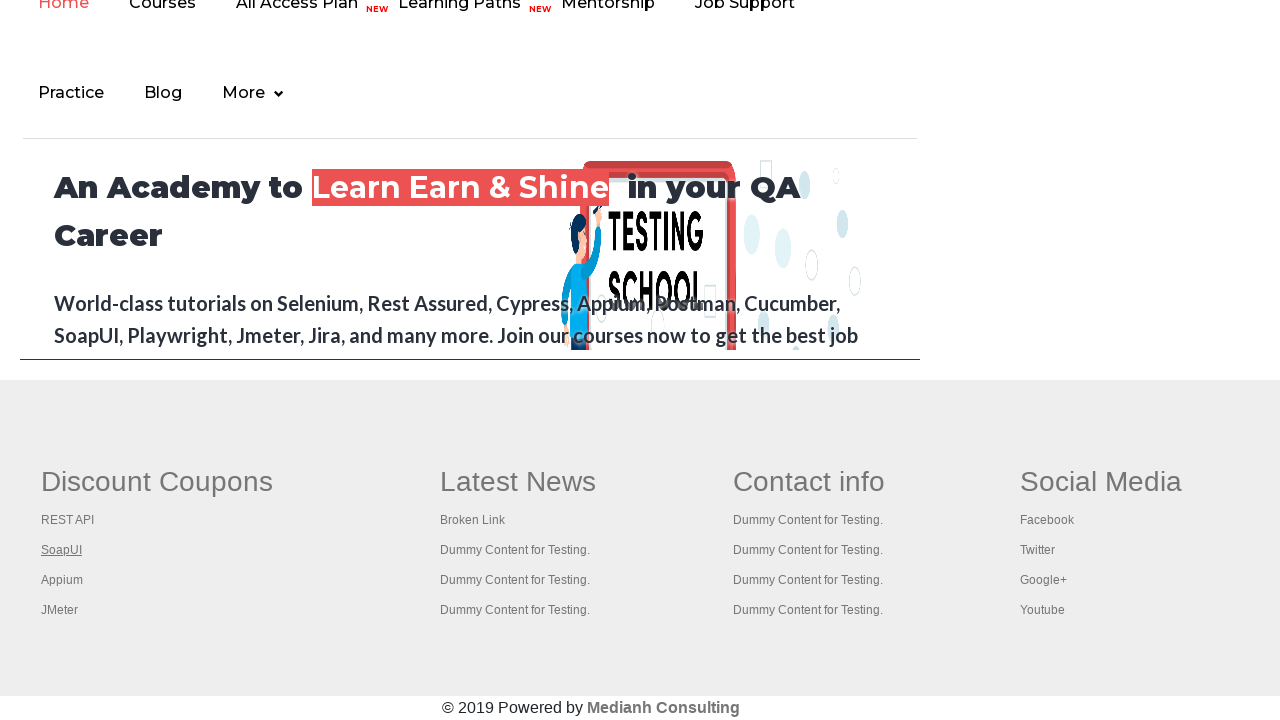

Opened link 3 from first column in new tab using Ctrl+Click at (62, 580) on #gf-BIG >> xpath=//table/tbody/tr/td[1]/ul >> a >> nth=3
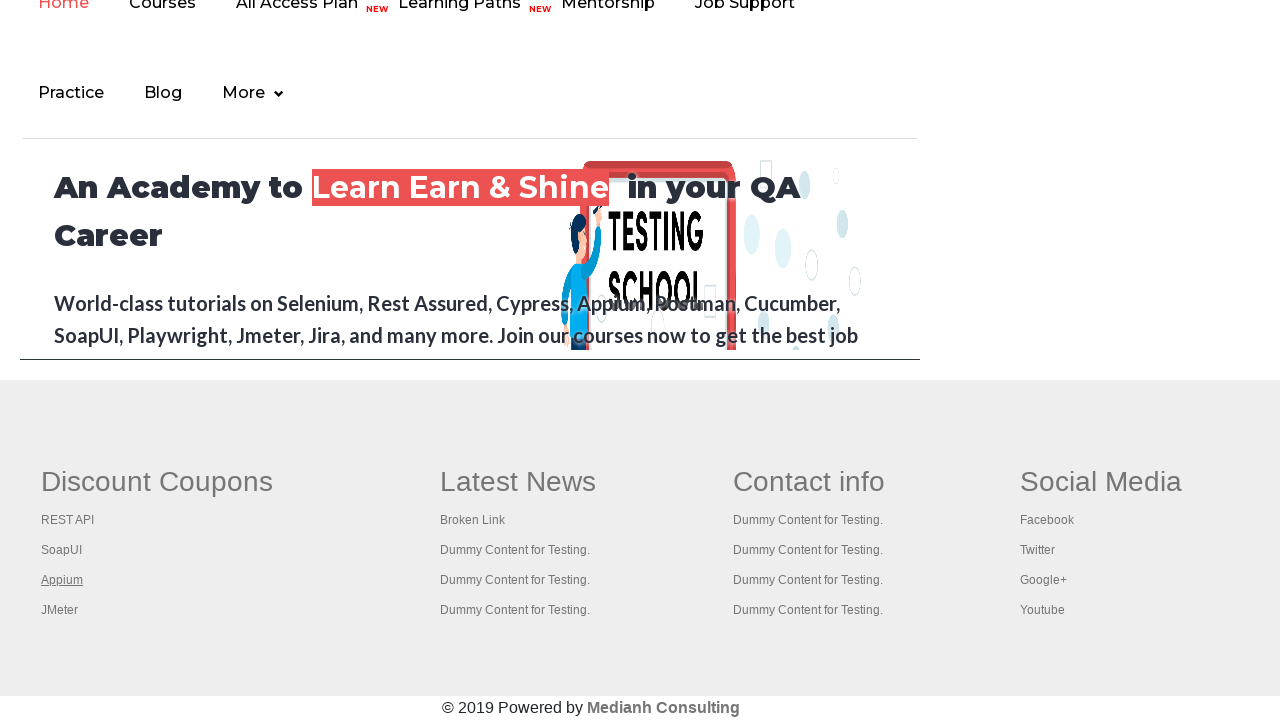

New tab 3 loaded with title: 
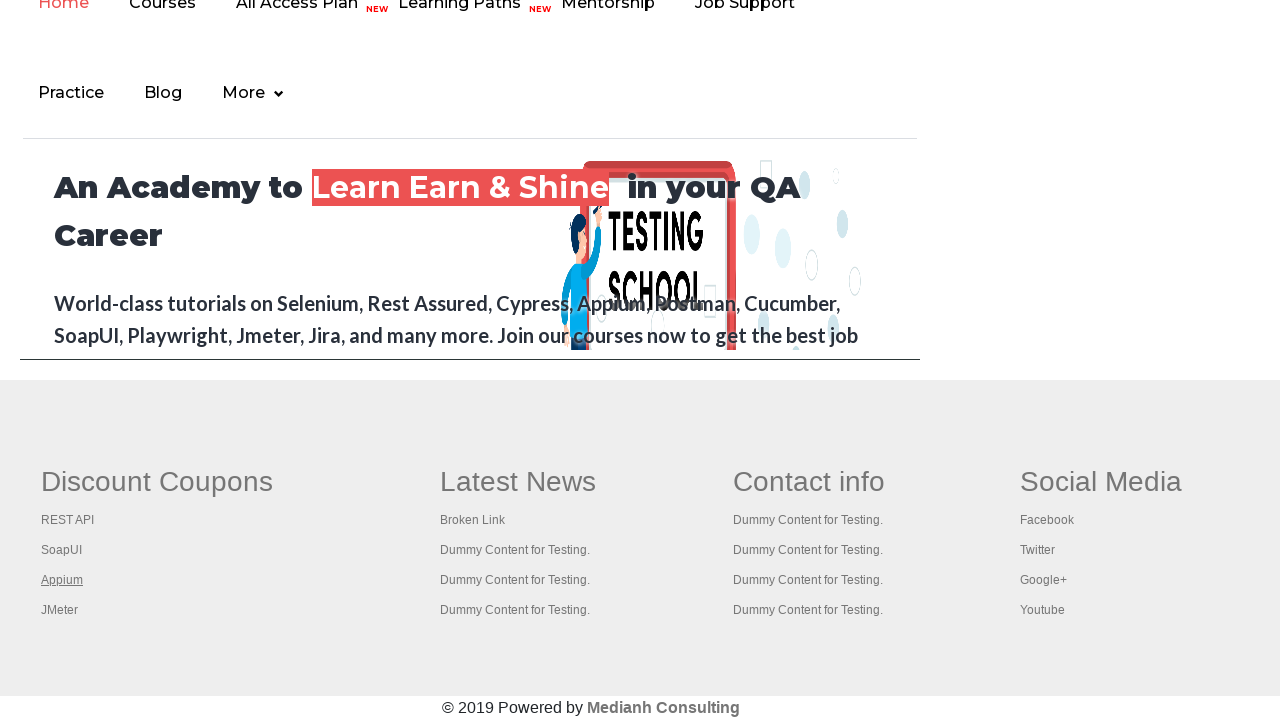

Closed new tab 3
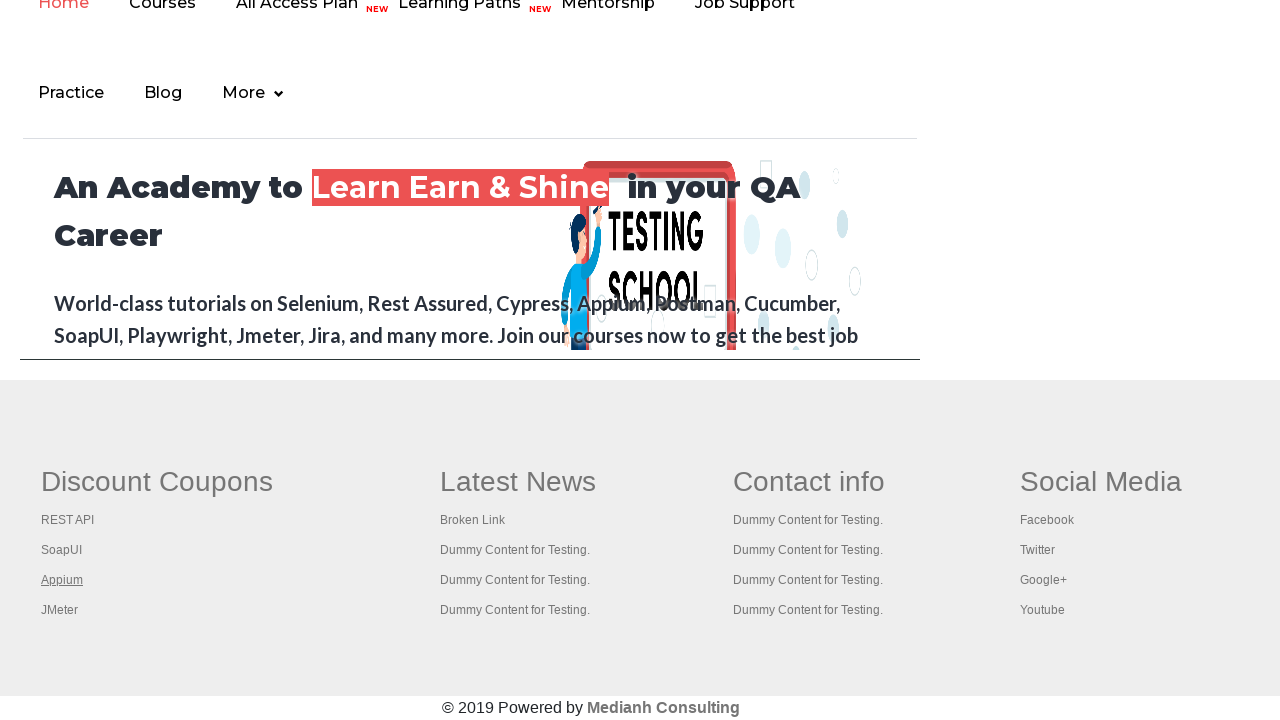

Opened link 4 from first column in new tab using Ctrl+Click at (60, 610) on #gf-BIG >> xpath=//table/tbody/tr/td[1]/ul >> a >> nth=4
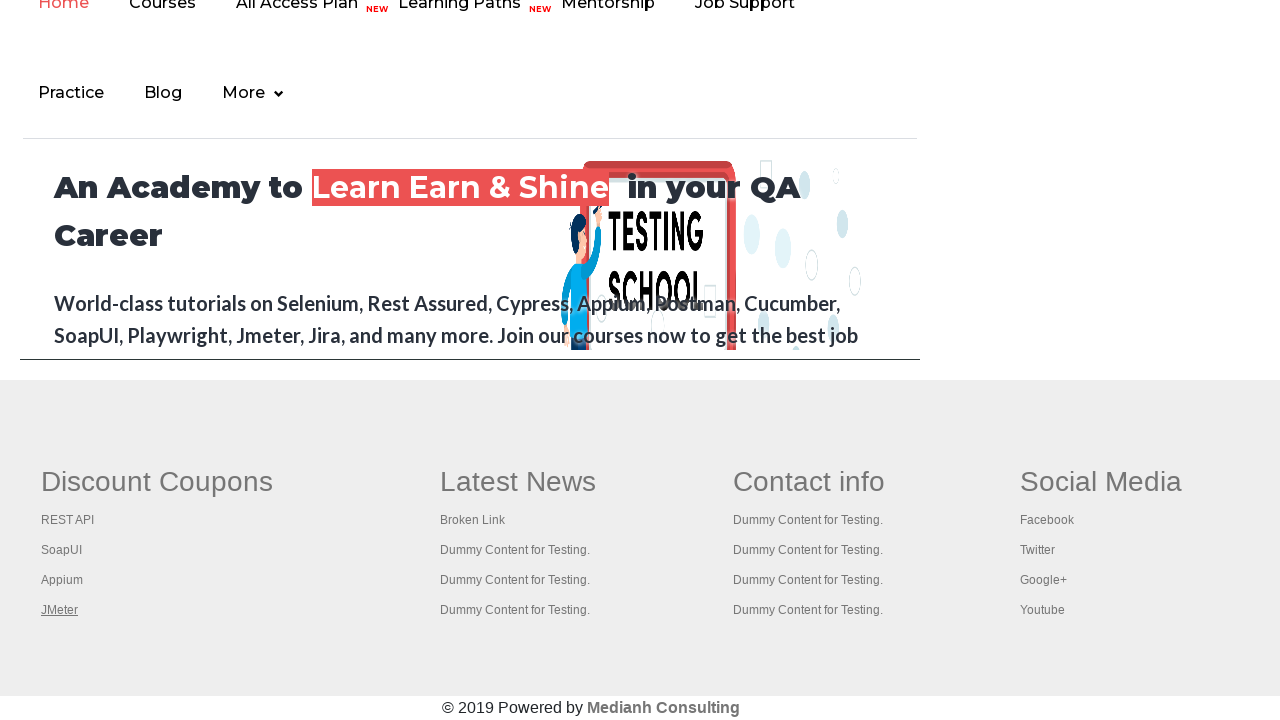

New tab 4 loaded with title: Apache JMeter - Apache JMeter™
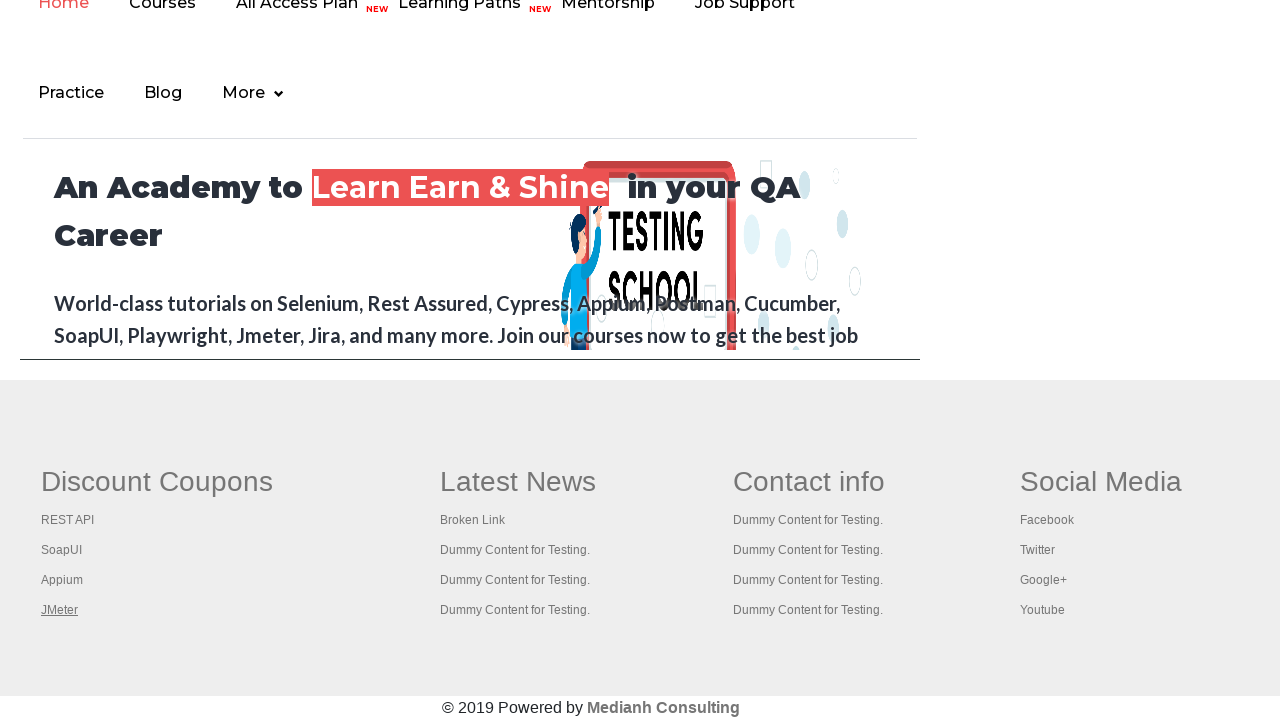

Closed new tab 4
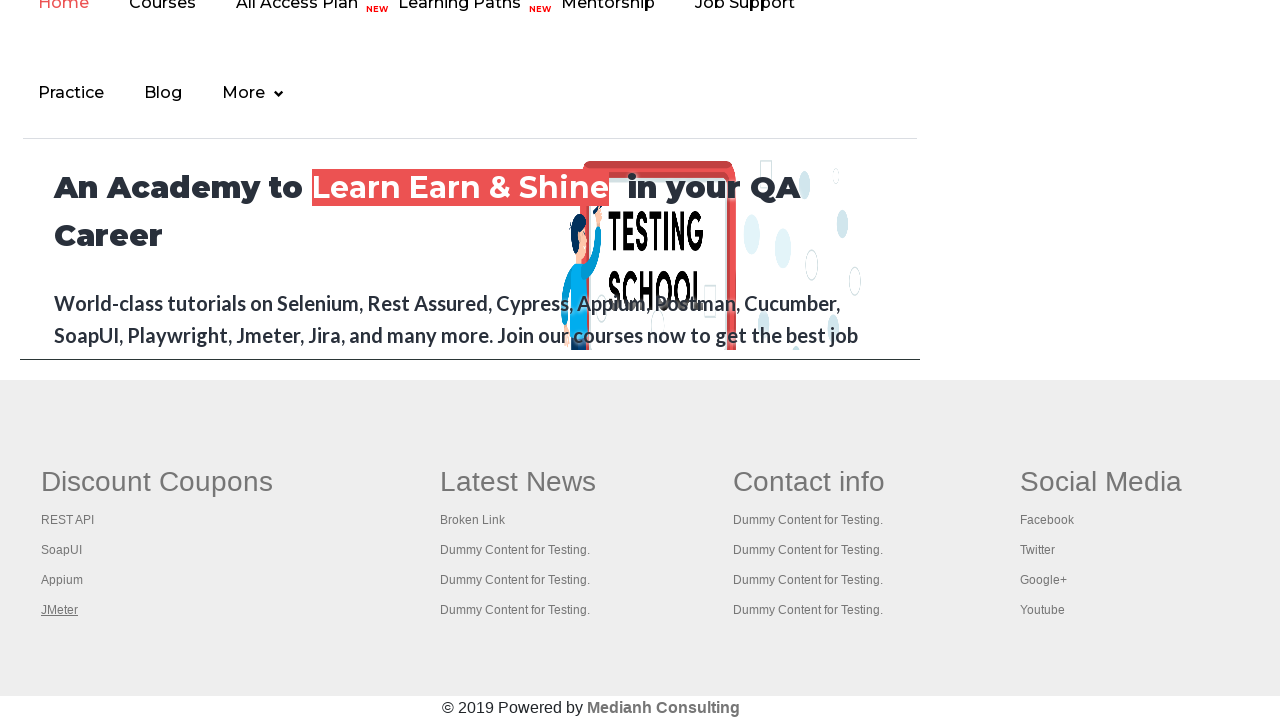

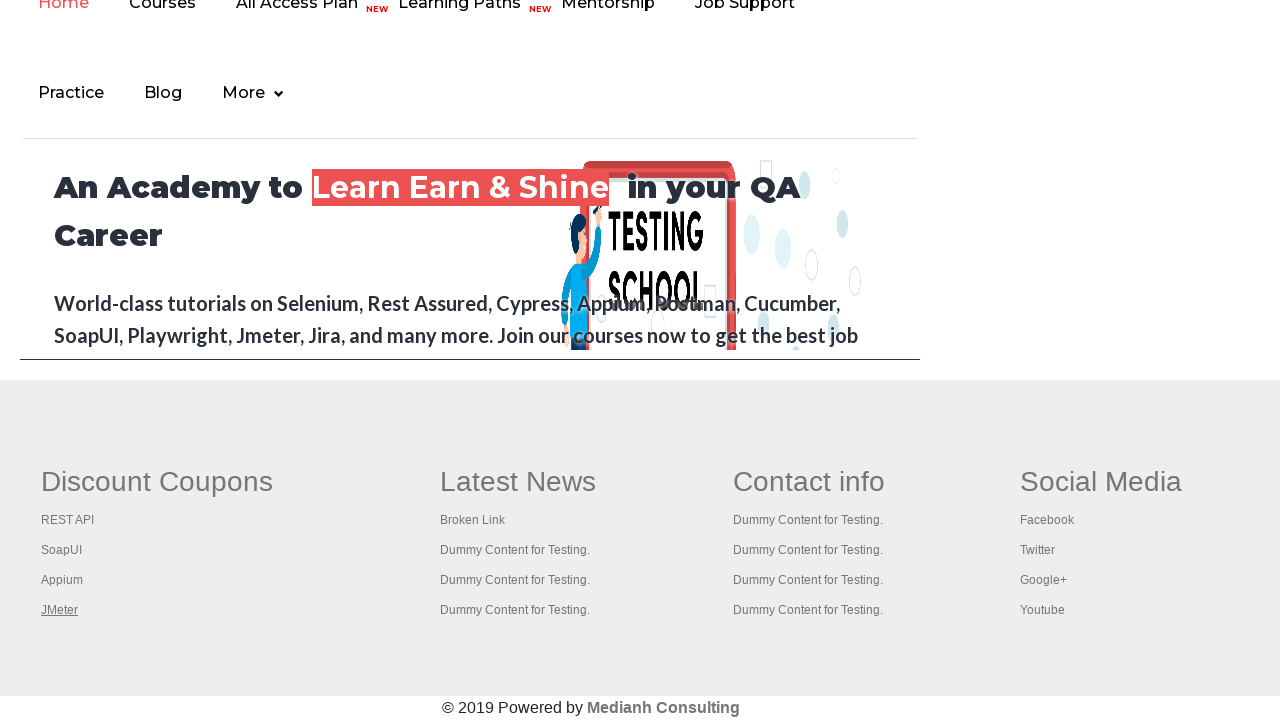